Tests JavaScript prompt dialog by clicking a button, entering text into the prompt, accepting it, then repeating and canceling to verify different outcomes

Starting URL: https://automationfc.github.io/basic-form/index.html

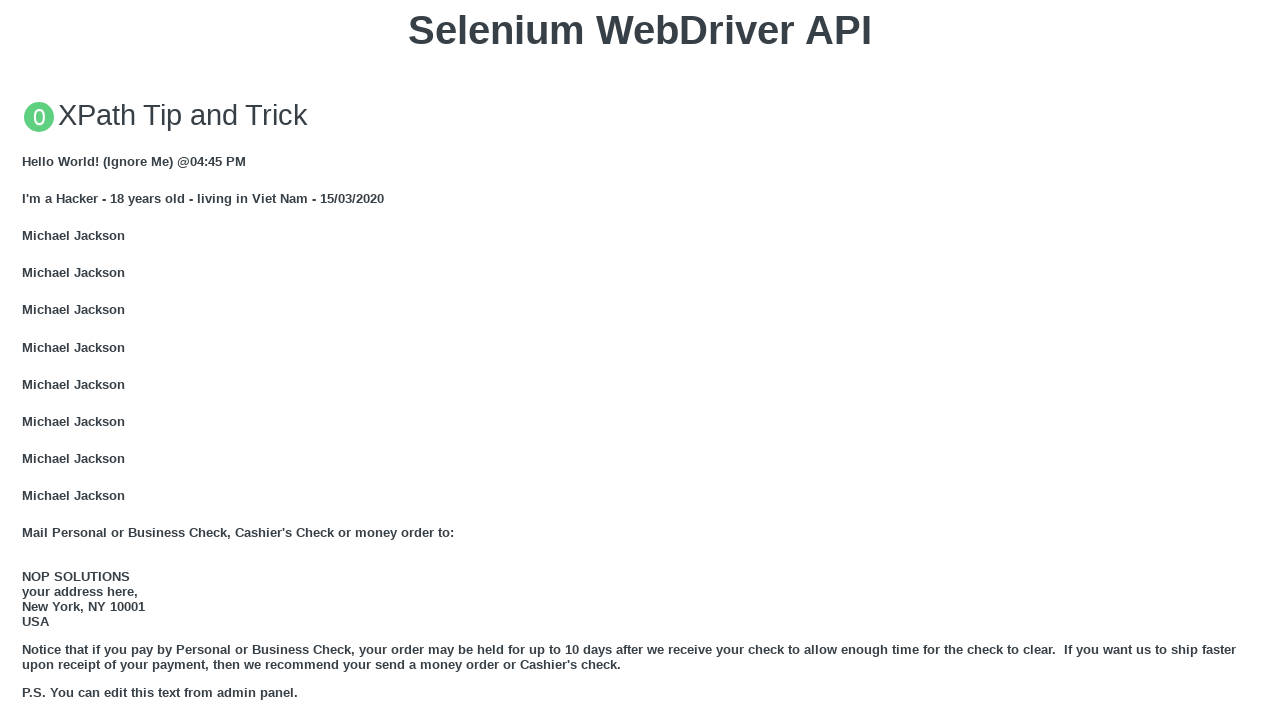

Set up dialog handler to accept prompt with text
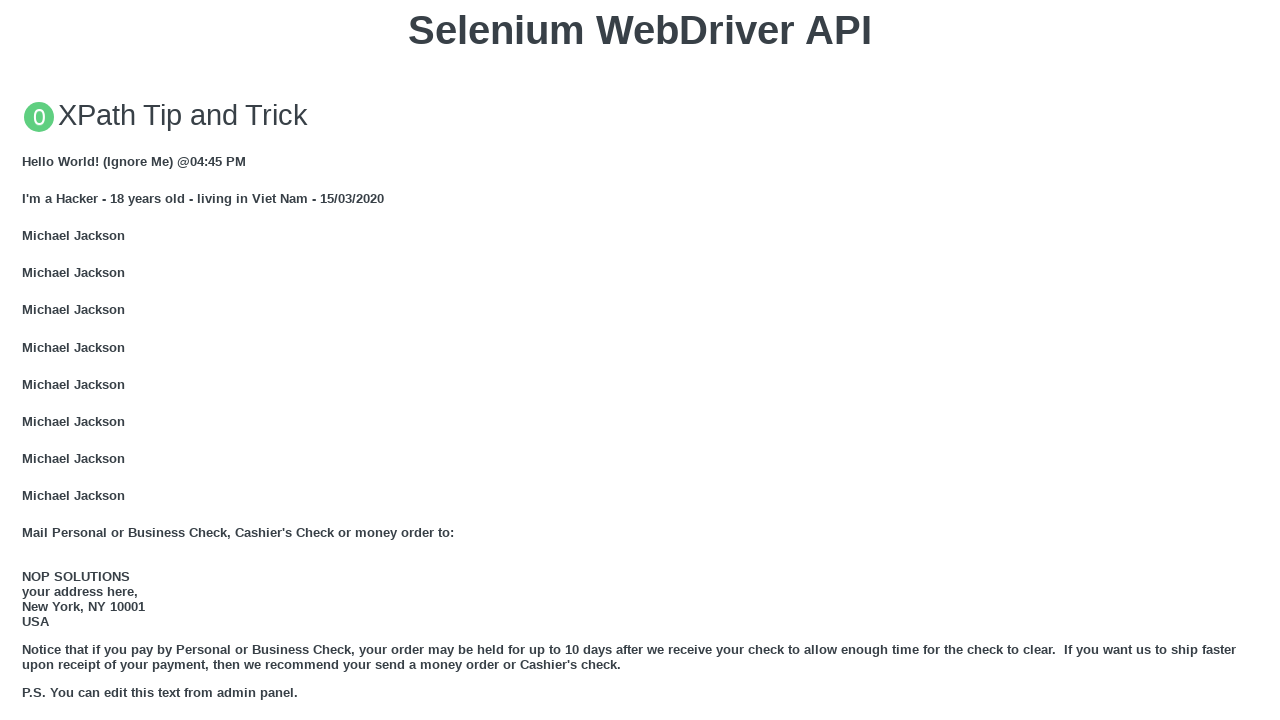

Clicked button to trigger JavaScript prompt dialog at (640, 360) on xpath=//button[@onclick='jsPrompt()']
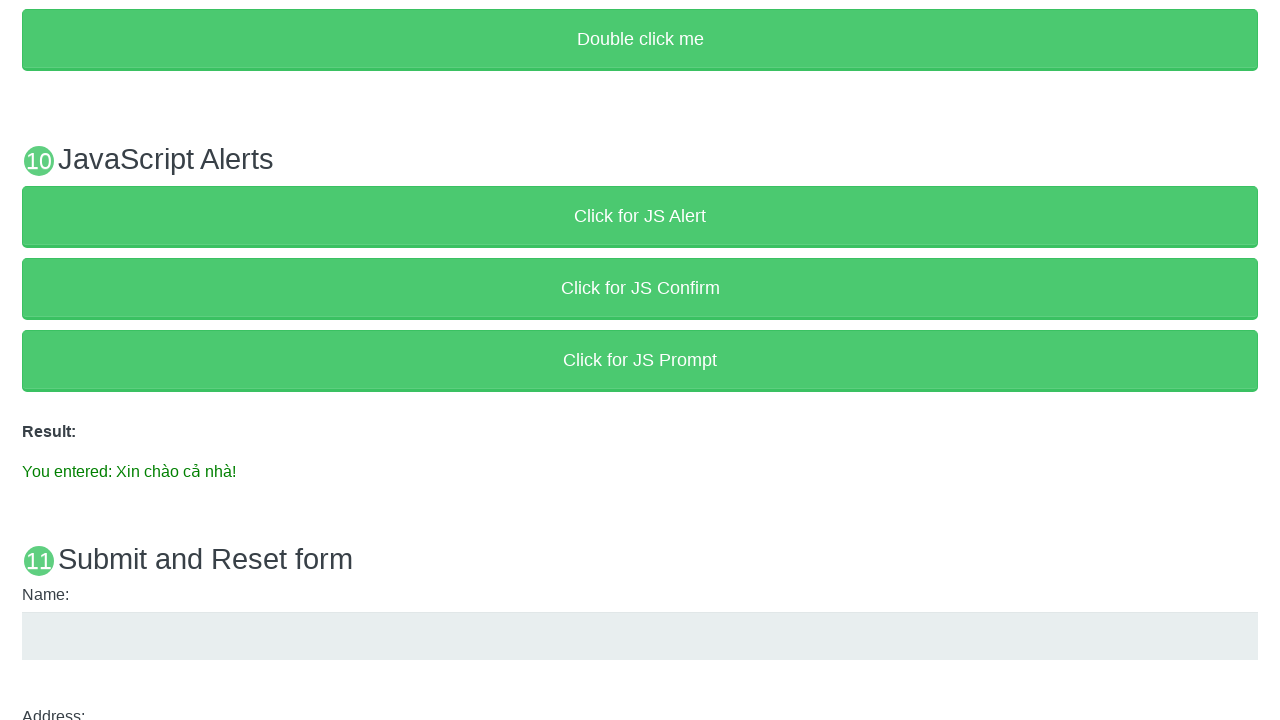

Waited for result element to appear after accepting prompt
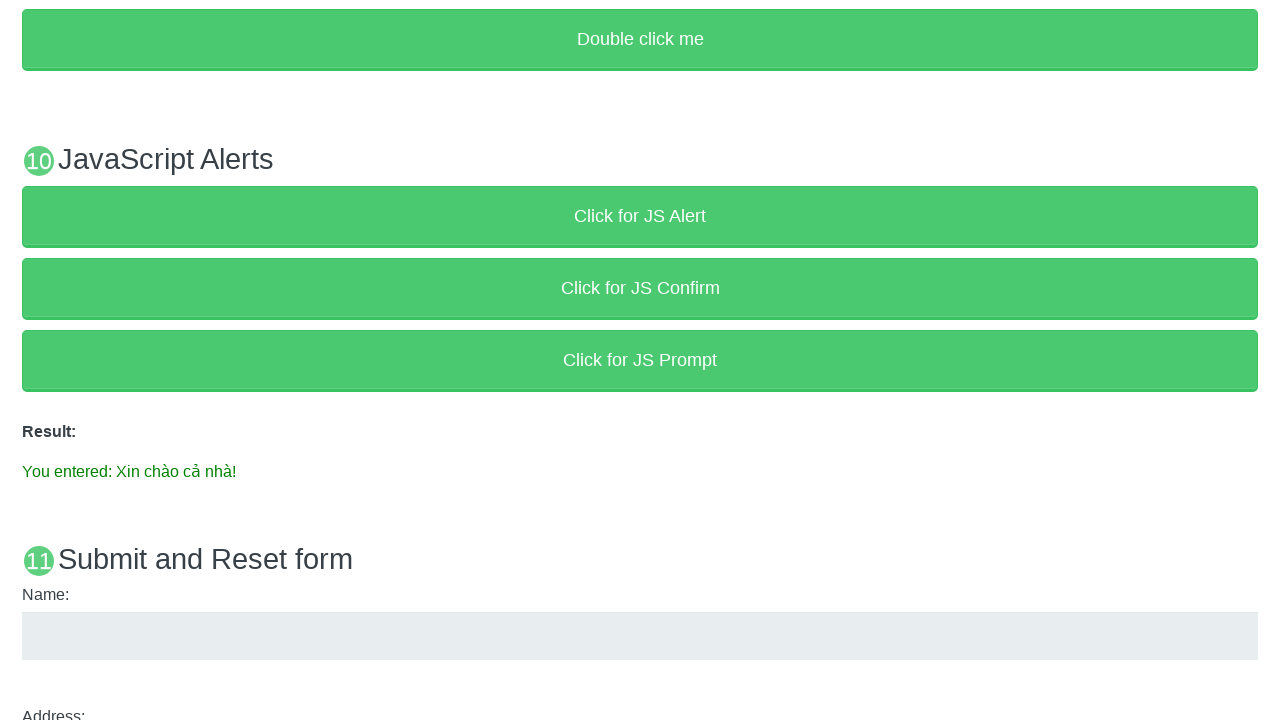

Set up dialog handler to dismiss prompt
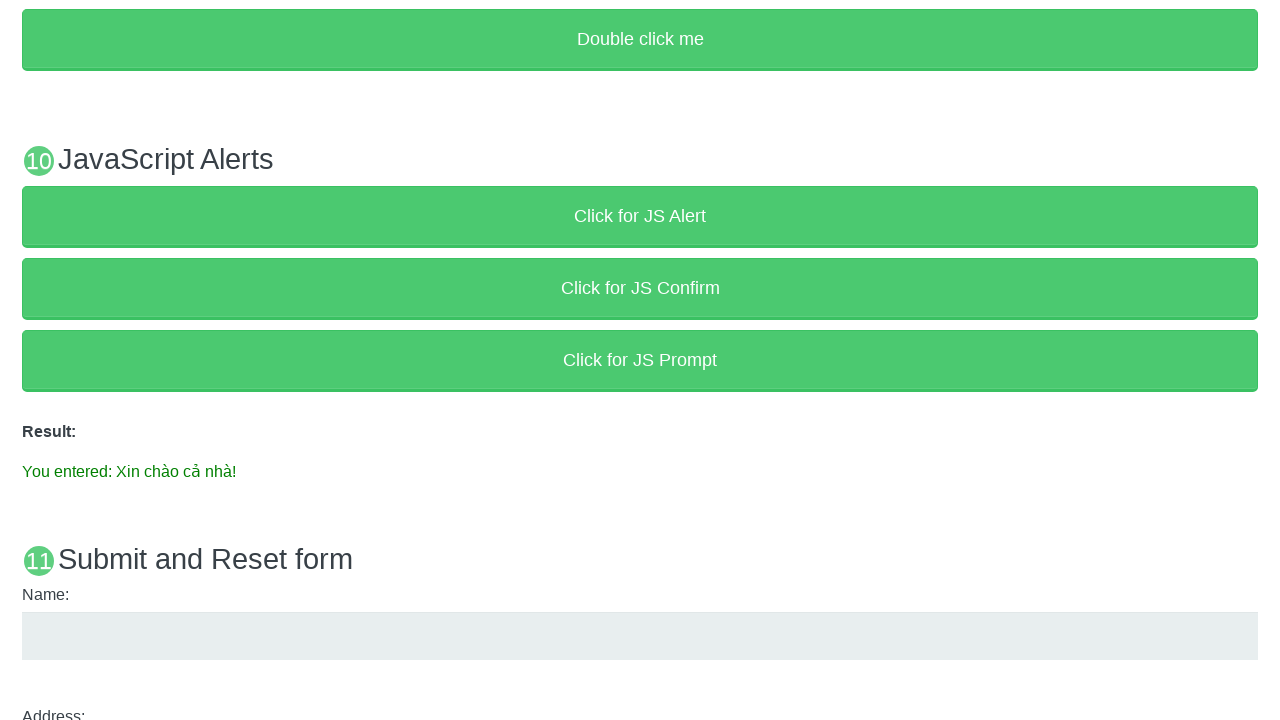

Clicked button again to trigger JavaScript prompt dialog at (640, 360) on xpath=//button[@onclick='jsPrompt()']
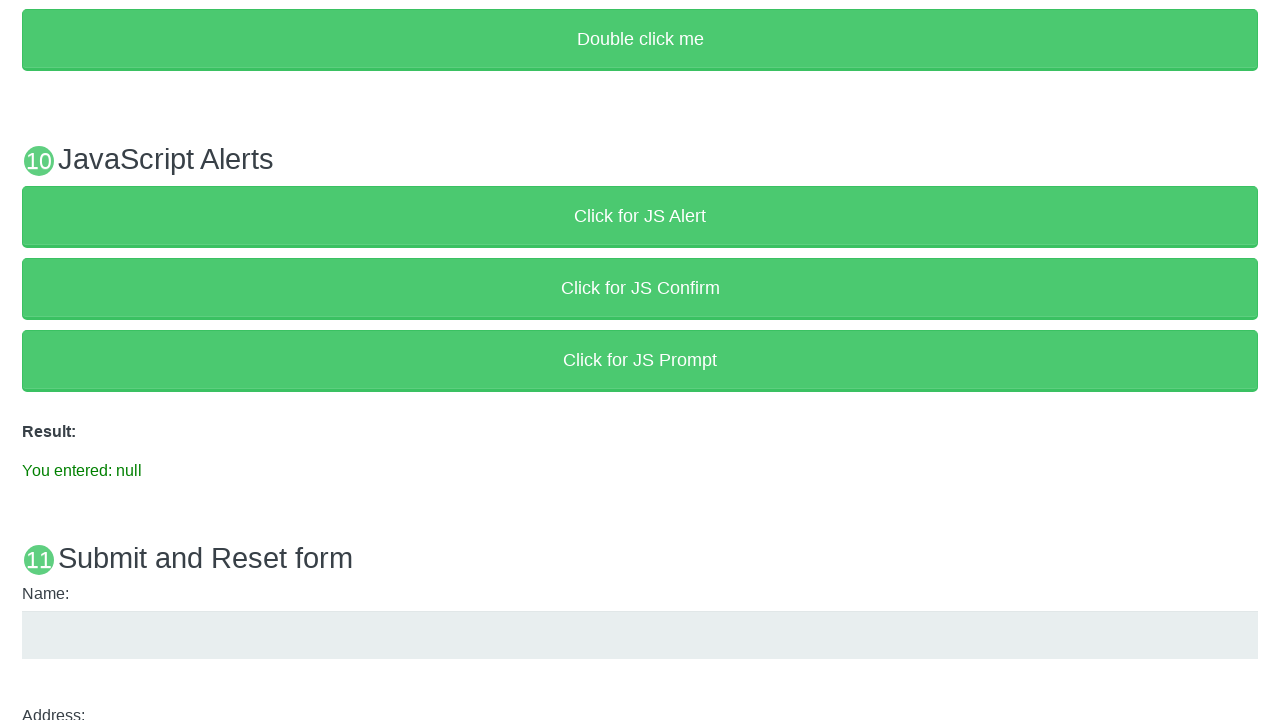

Waited for result element to update after dismissing prompt
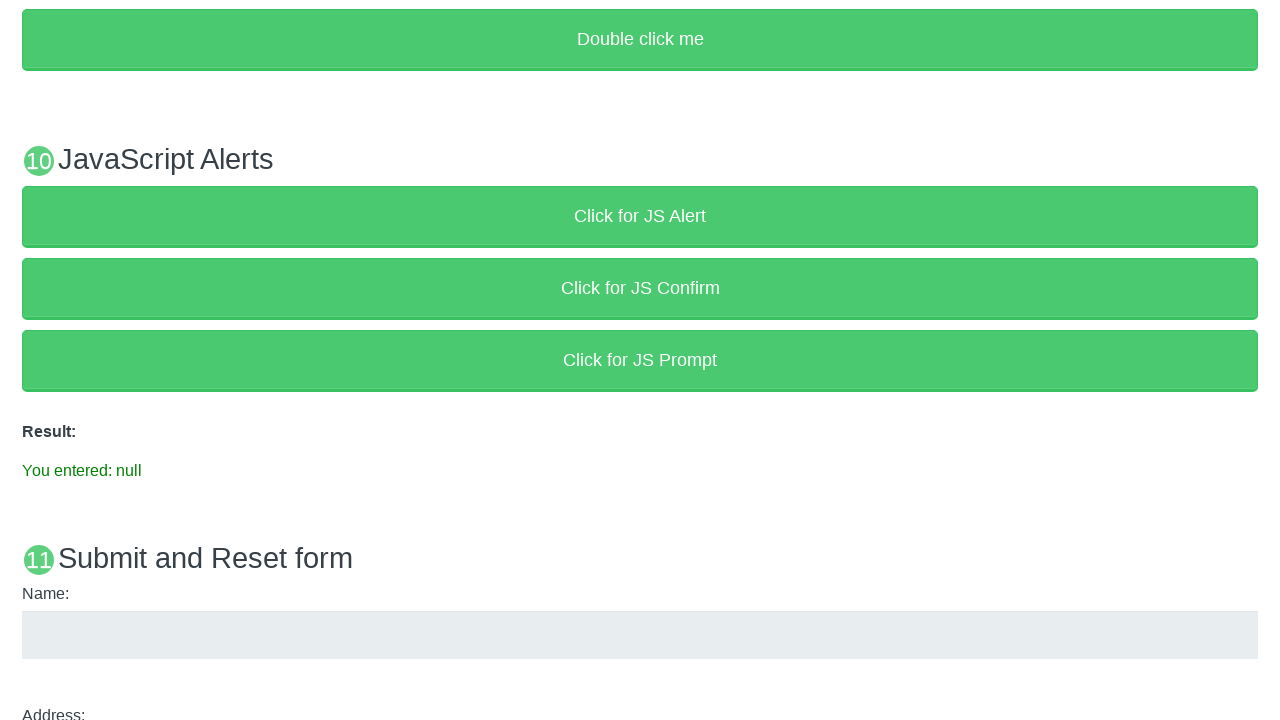

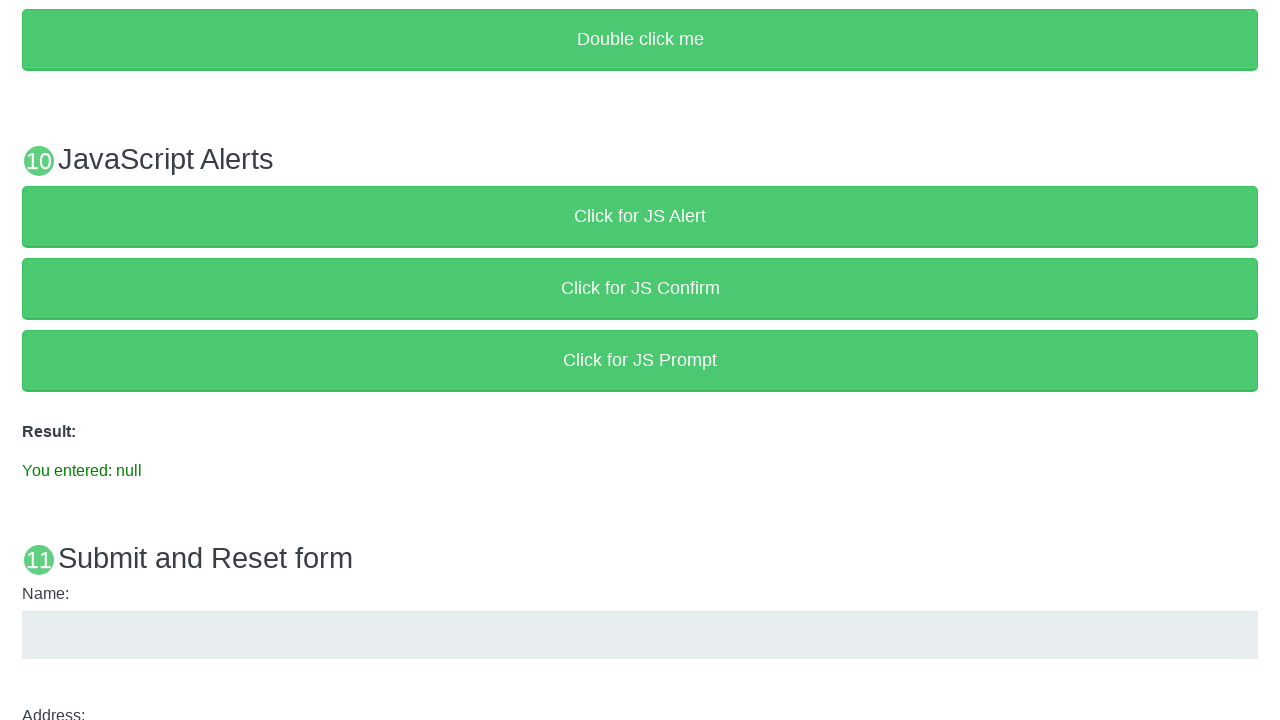